Verifies that the blue paragraph element exists on the page by locating it with CSS selector

Starting URL: https://kristinek.github.io/site/tasks/locators_different

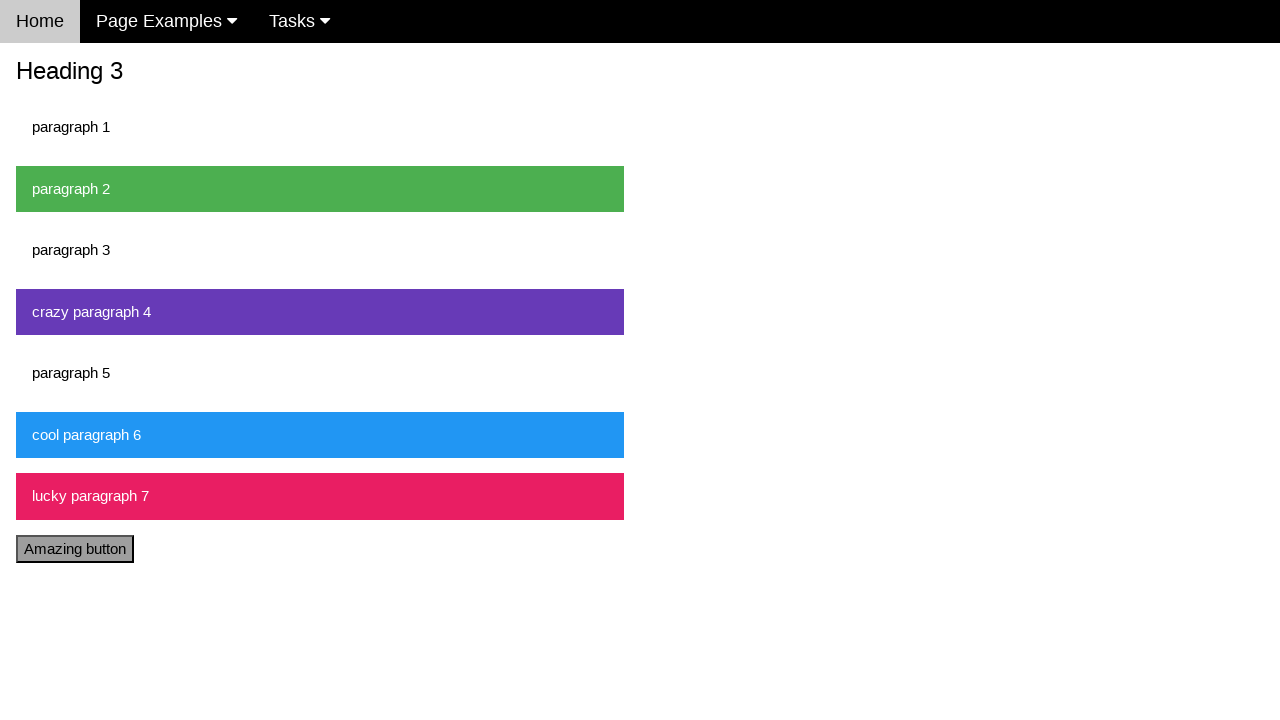

Navigated to https://kristinek.github.io/site/tasks/locators_different
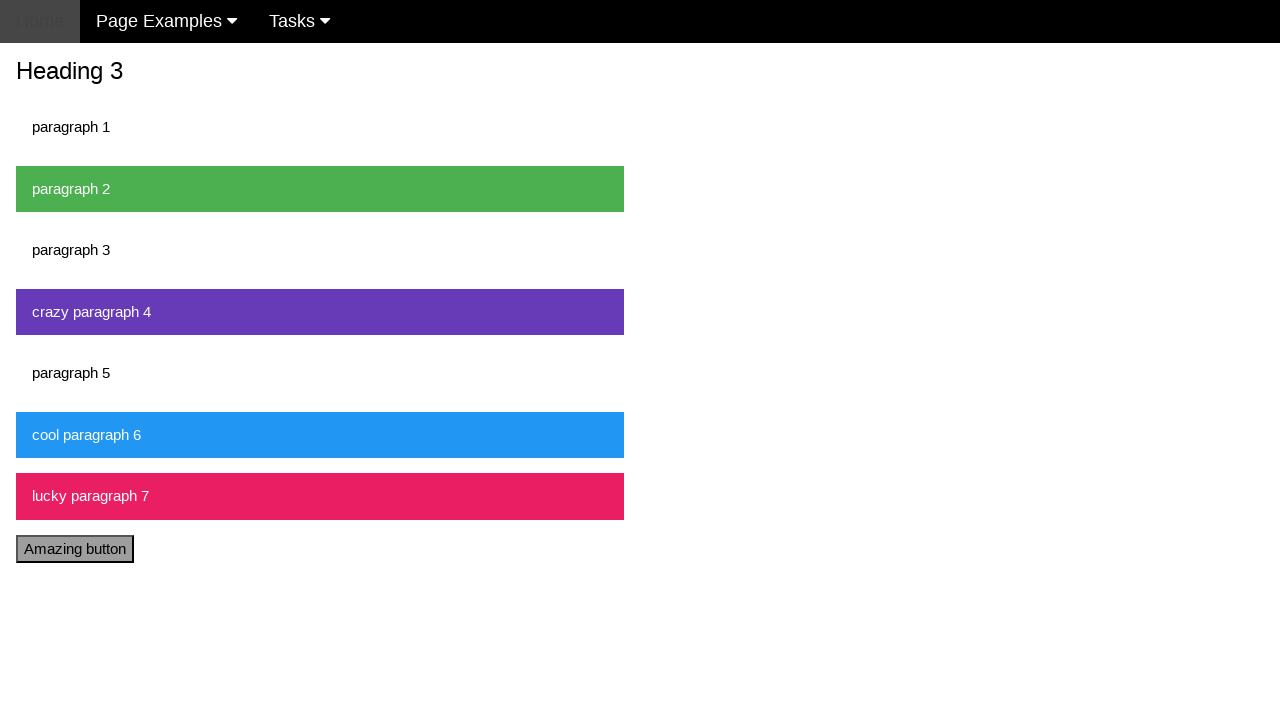

Waited for blue paragraph element (p.w3-blue) to be visible
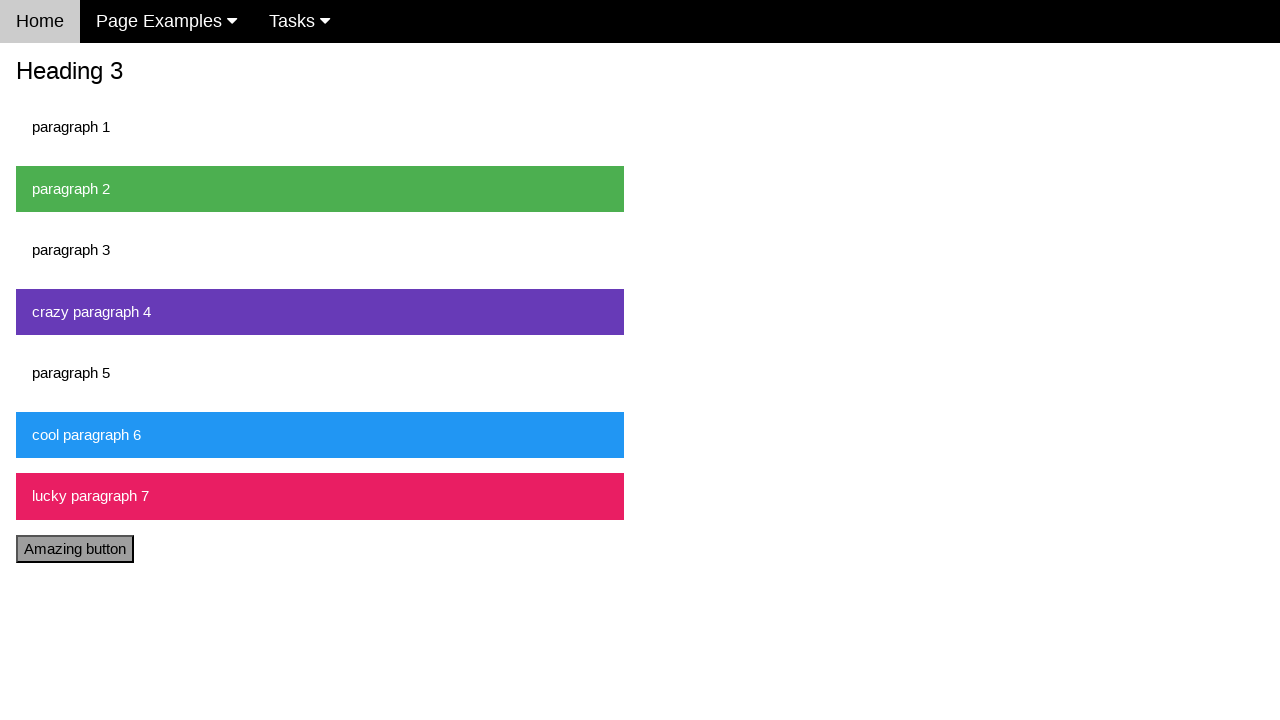

Verified that the blue paragraph element exists on the page
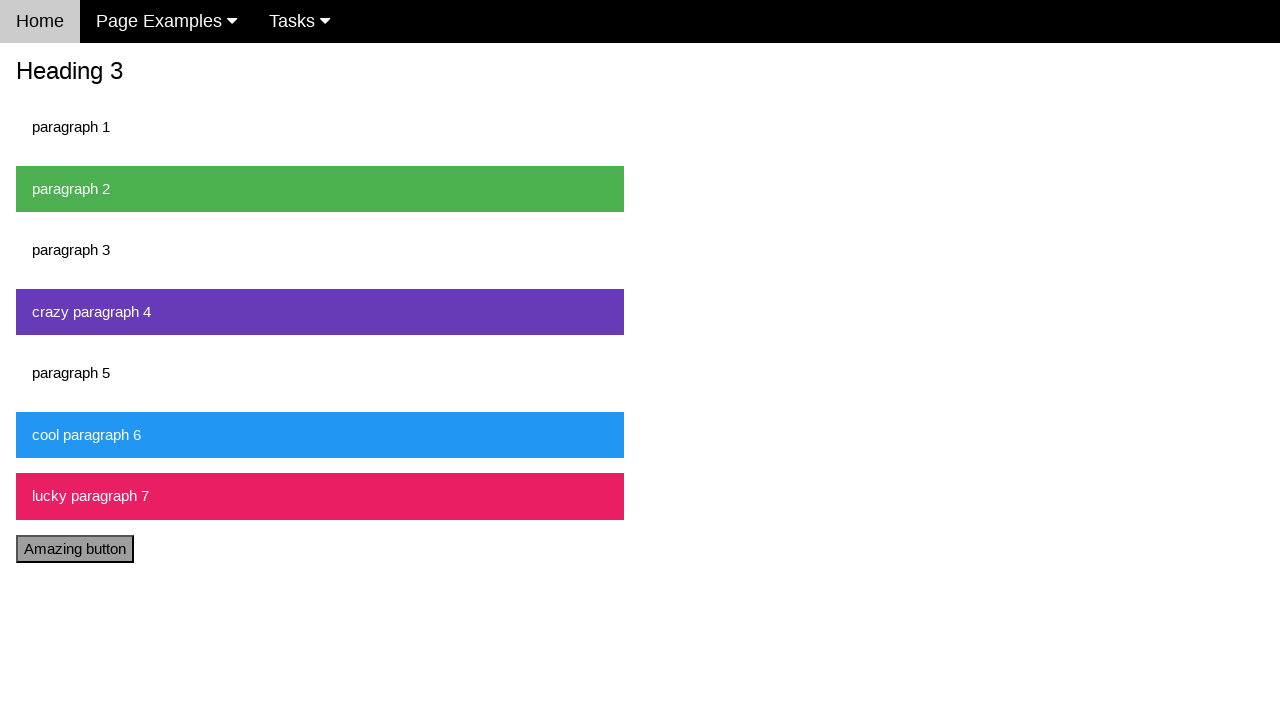

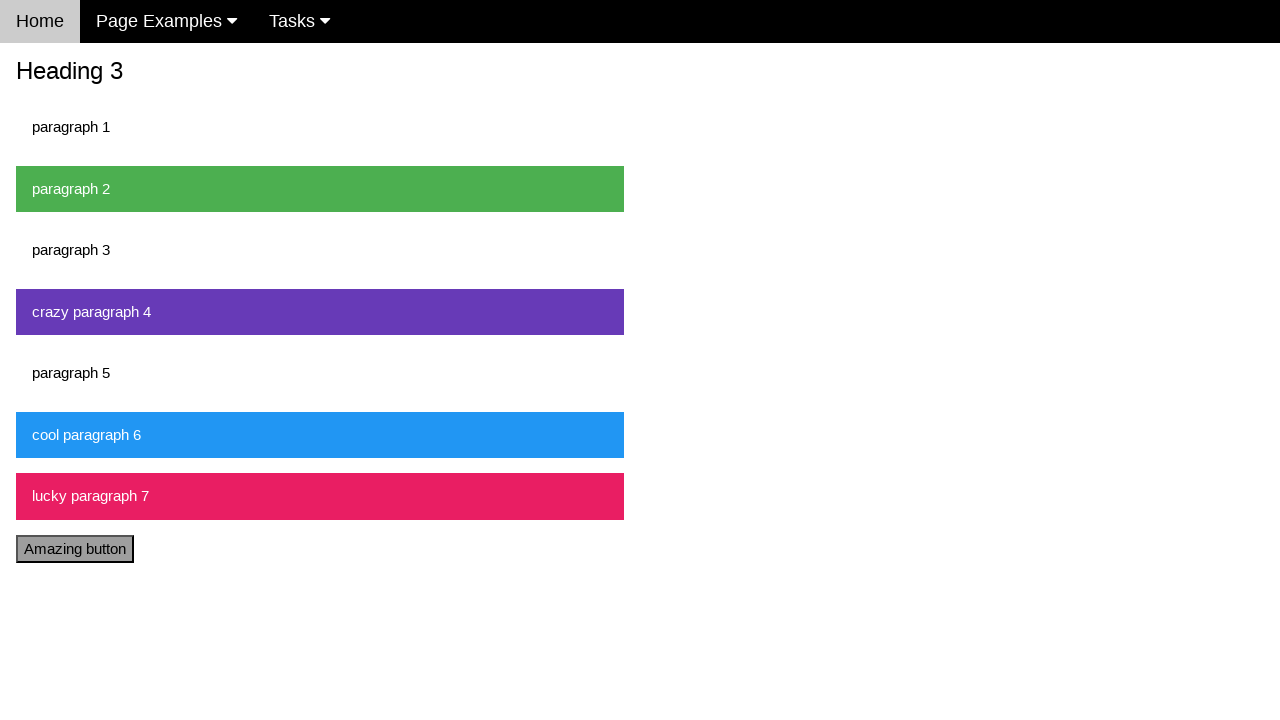